Navigates to the Asan Medical Center health information page, clicks on a category tab, then clicks on a detail item to view its content, and handles the resulting page (either new tab or same page navigation).

Starting URL: https://www.amc.seoul.kr/asan/healthinfo/body/bodyList.do?partId=B000020

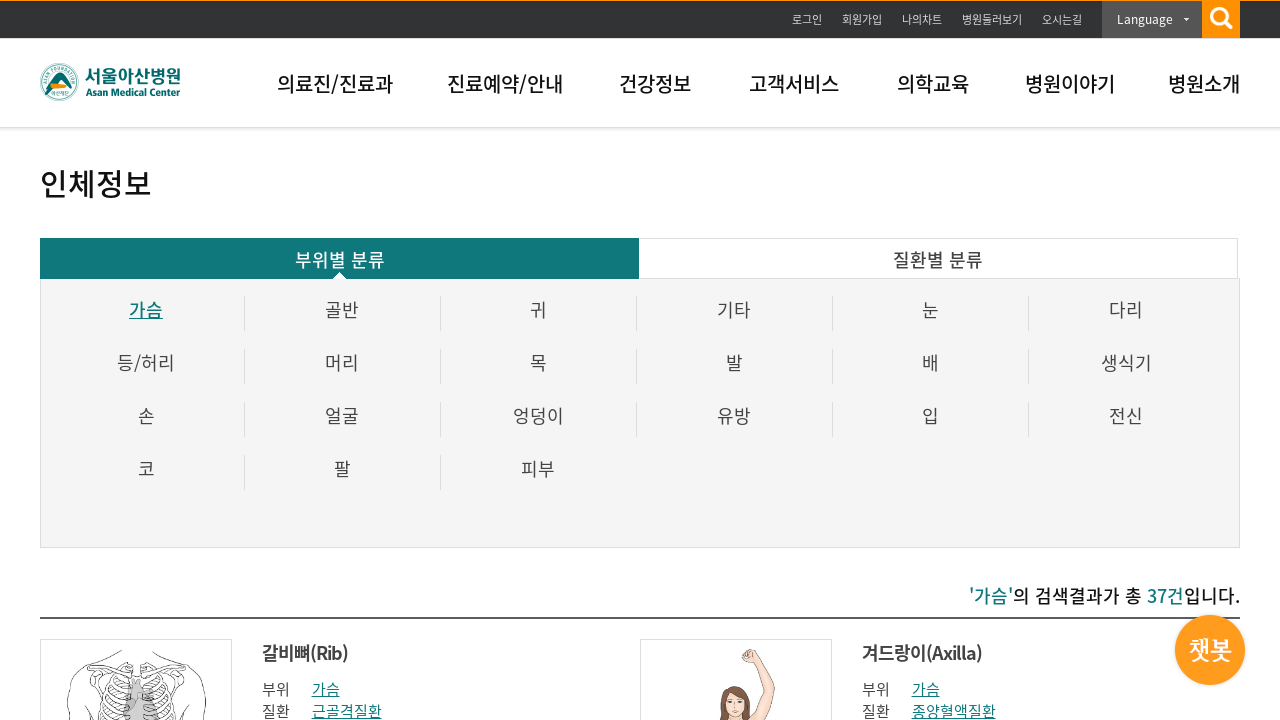

Waited for initial page to load (networkidle)
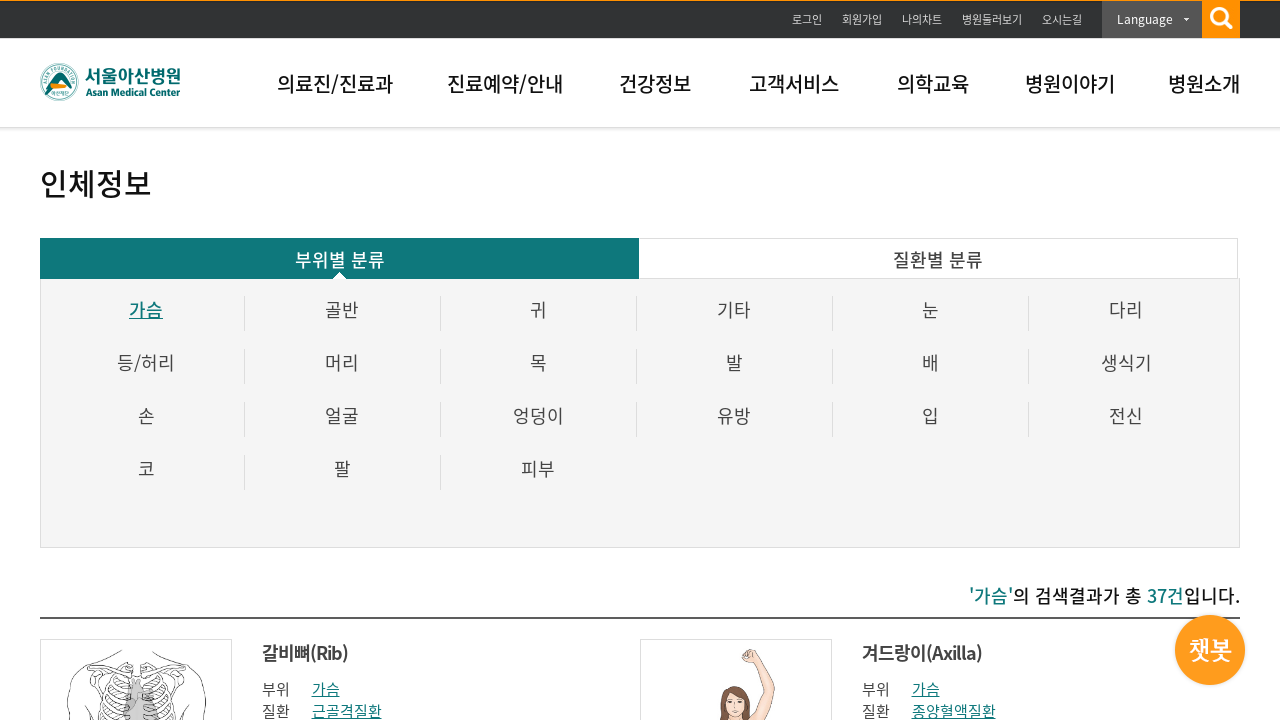

Clicked on first category tab at (146, 310) on xpath=//*[@id="diseaTab"]/div[1]/ul/li[1]/a
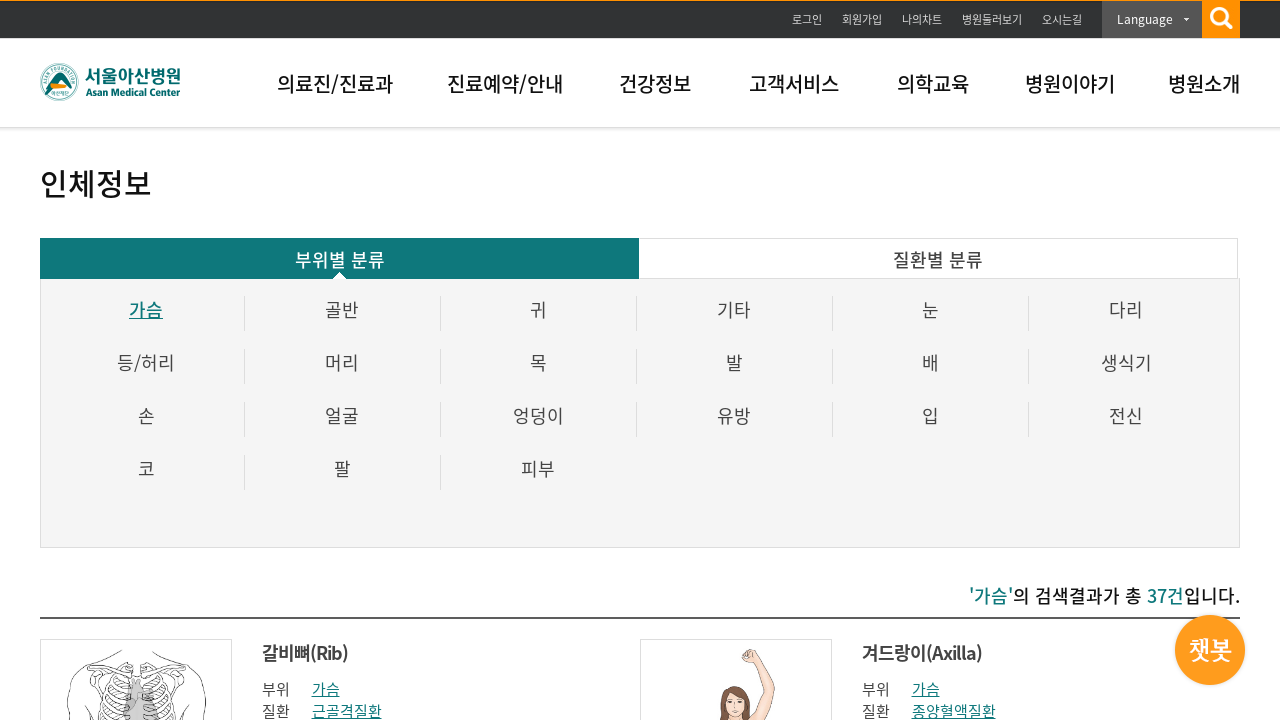

Waited 1000ms for category content to load
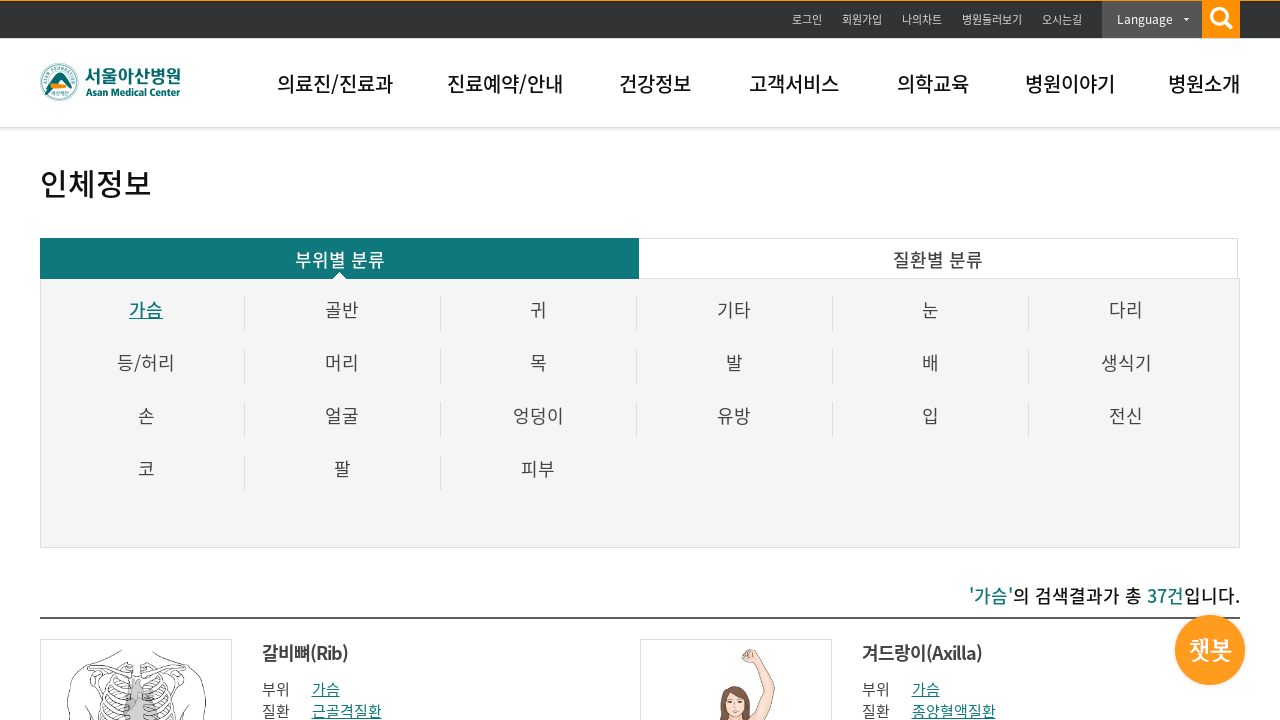

Clicked on pagination link to go to next page section at (623, 360) on xpath=//*[@id="content"]/div[2]/div[2]/span/a[1]
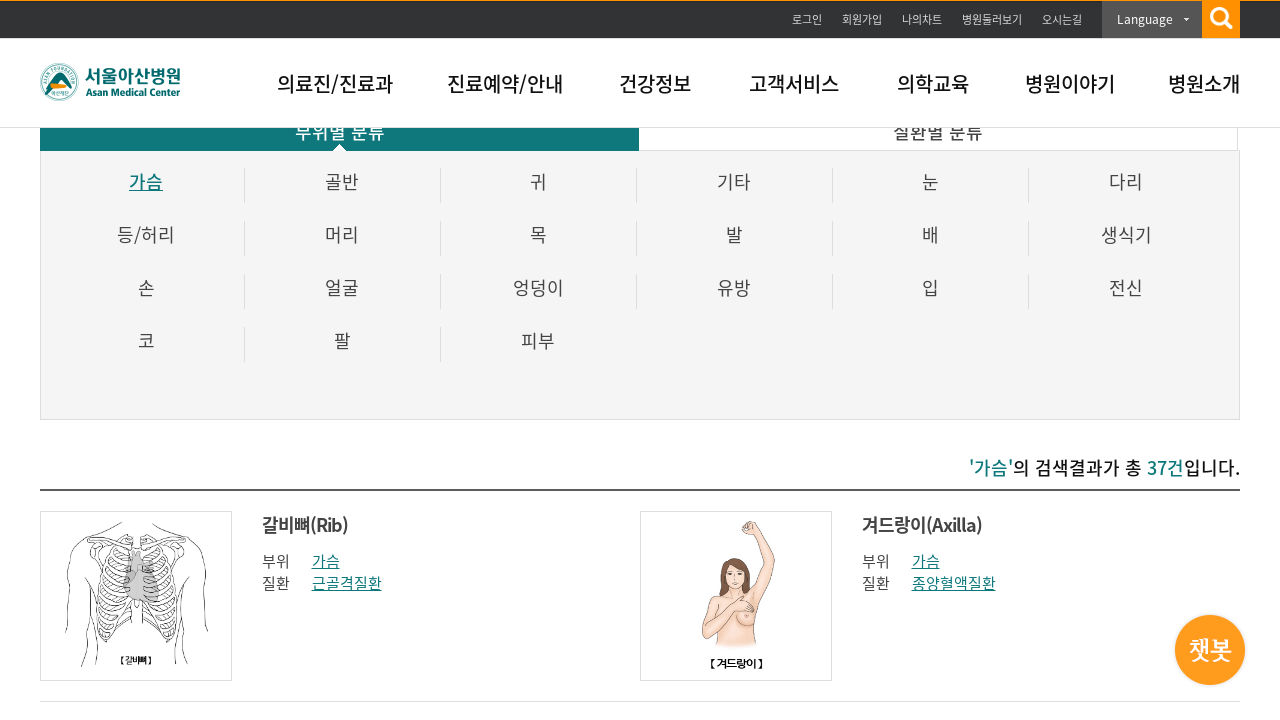

Waited 1000ms for list to load
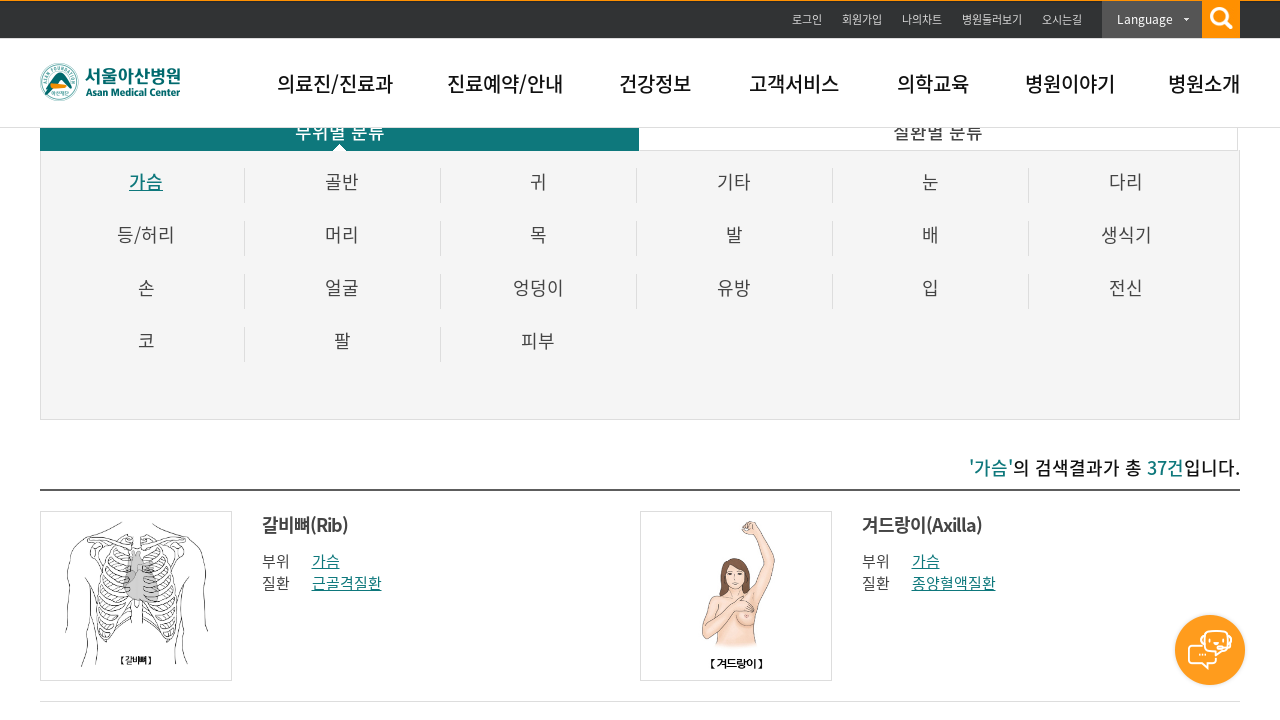

Clicked on first detail item in the list at (304, 524) on xpath=//*[@id="listForm"]/div/div/ul/li[1]/div[2]/strong/a
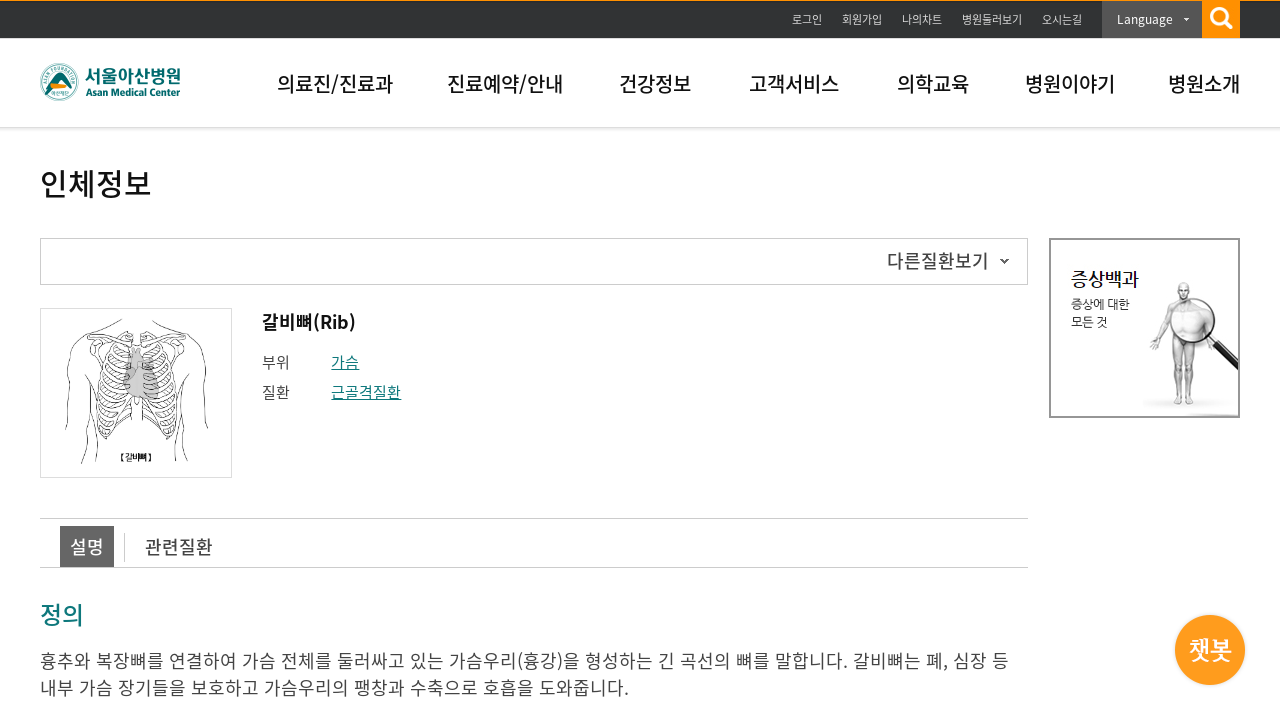

Waited for detail page to load (networkidle)
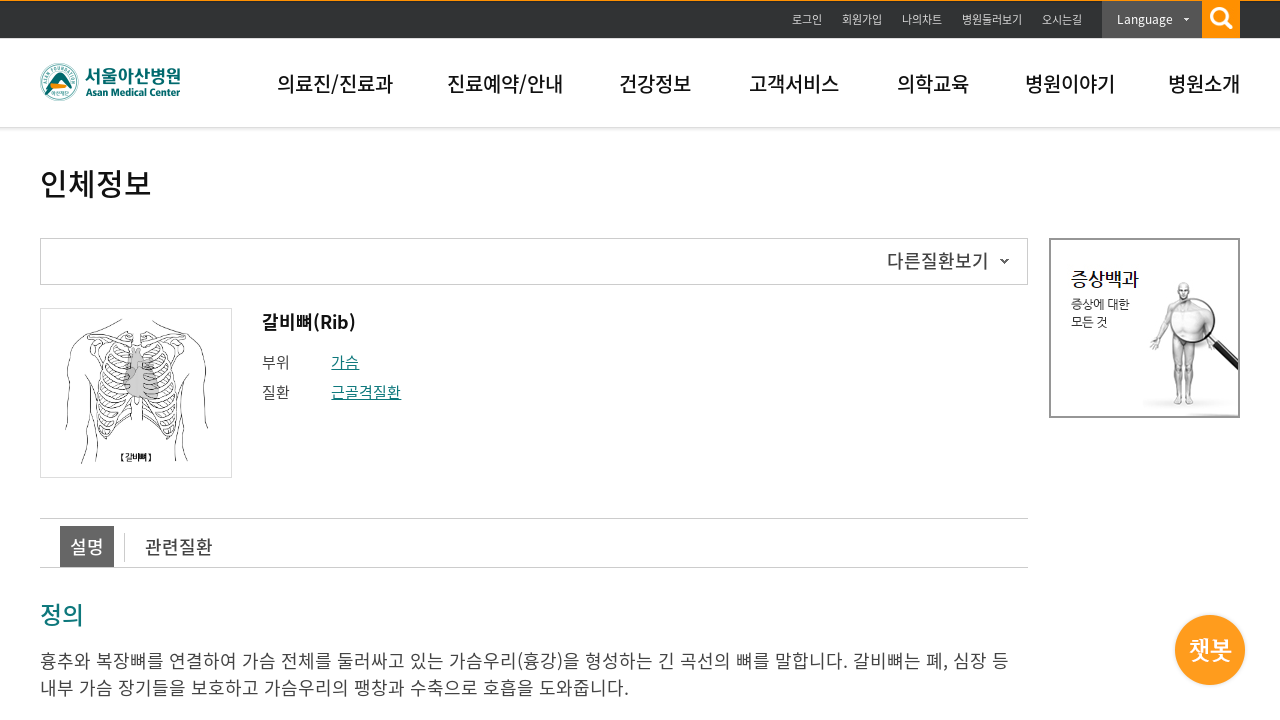

Content loaded in same page, verified detail content is present
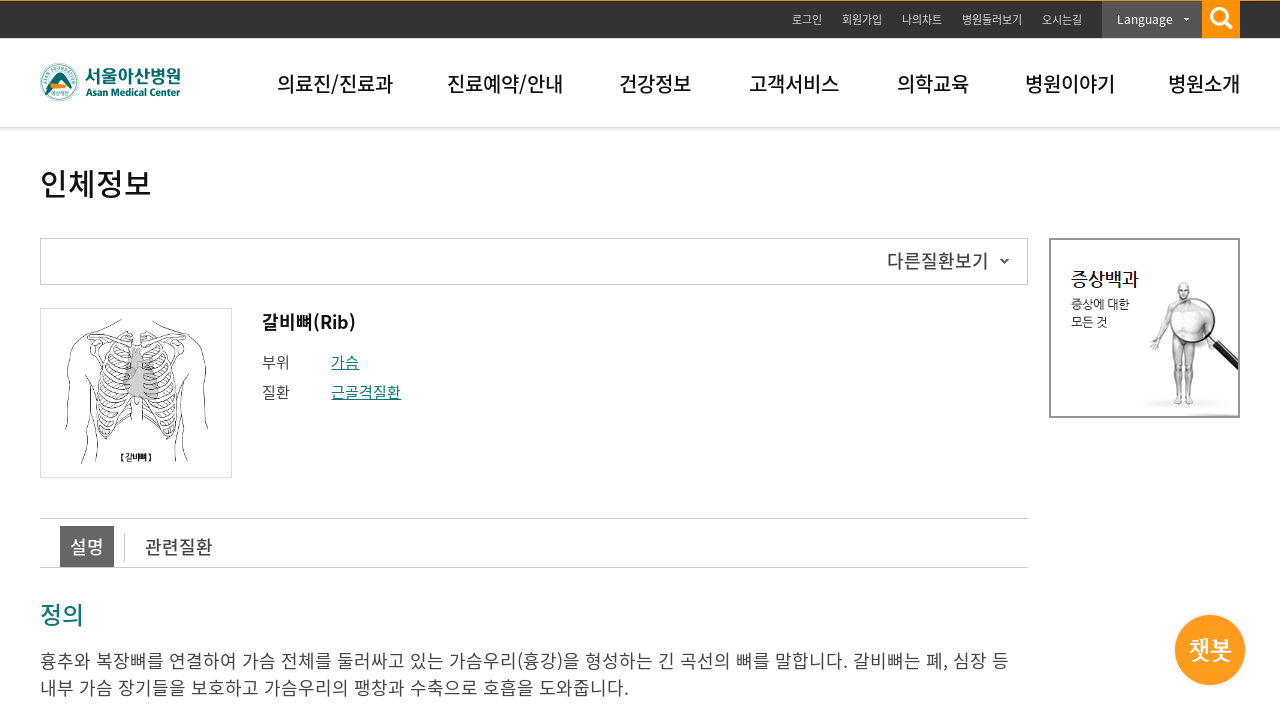

Navigated back to list page
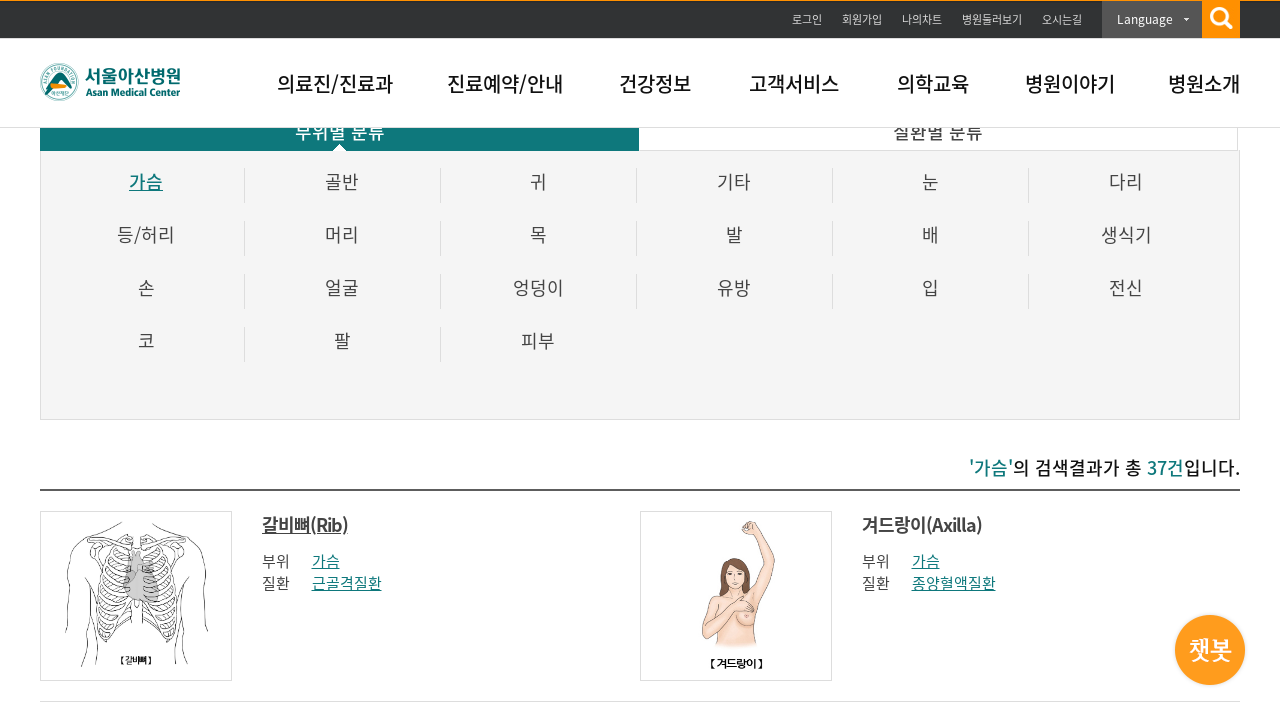

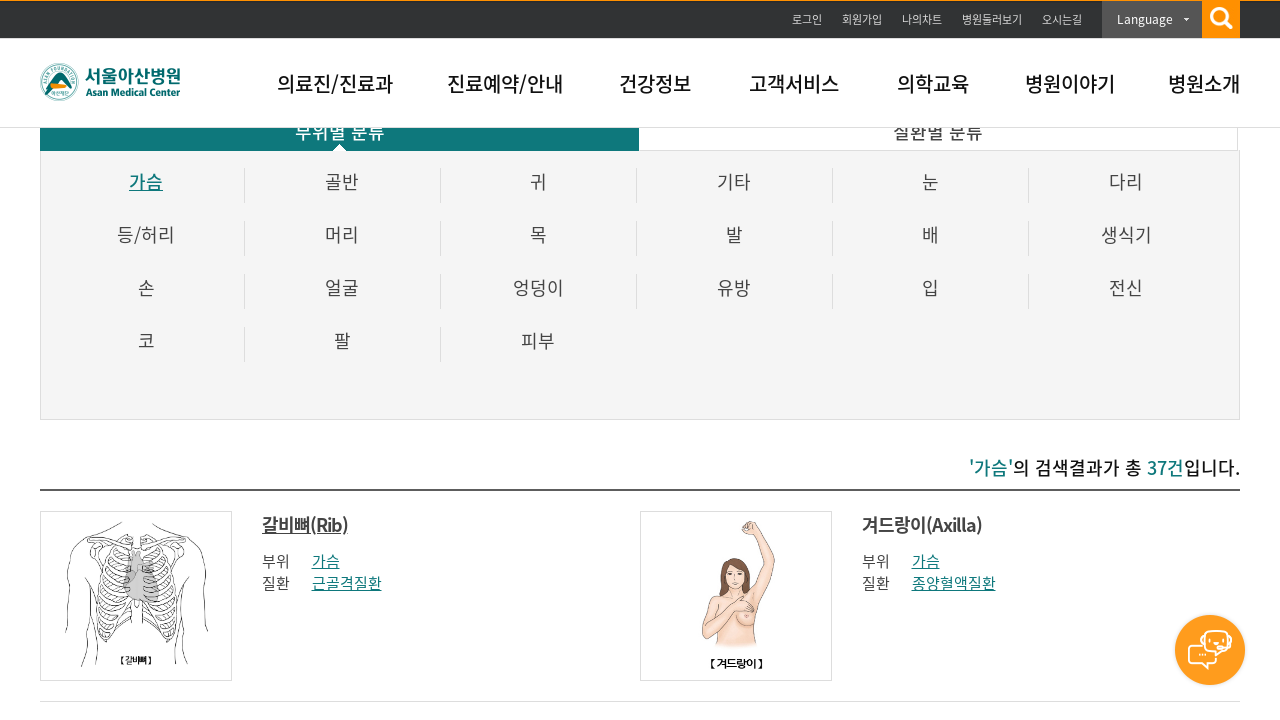